Tests working with multiple browser windows by clicking a link that opens a new window, then switching between windows and verifying the correct window is focused by checking page titles.

Starting URL: https://the-internet.herokuapp.com/windows

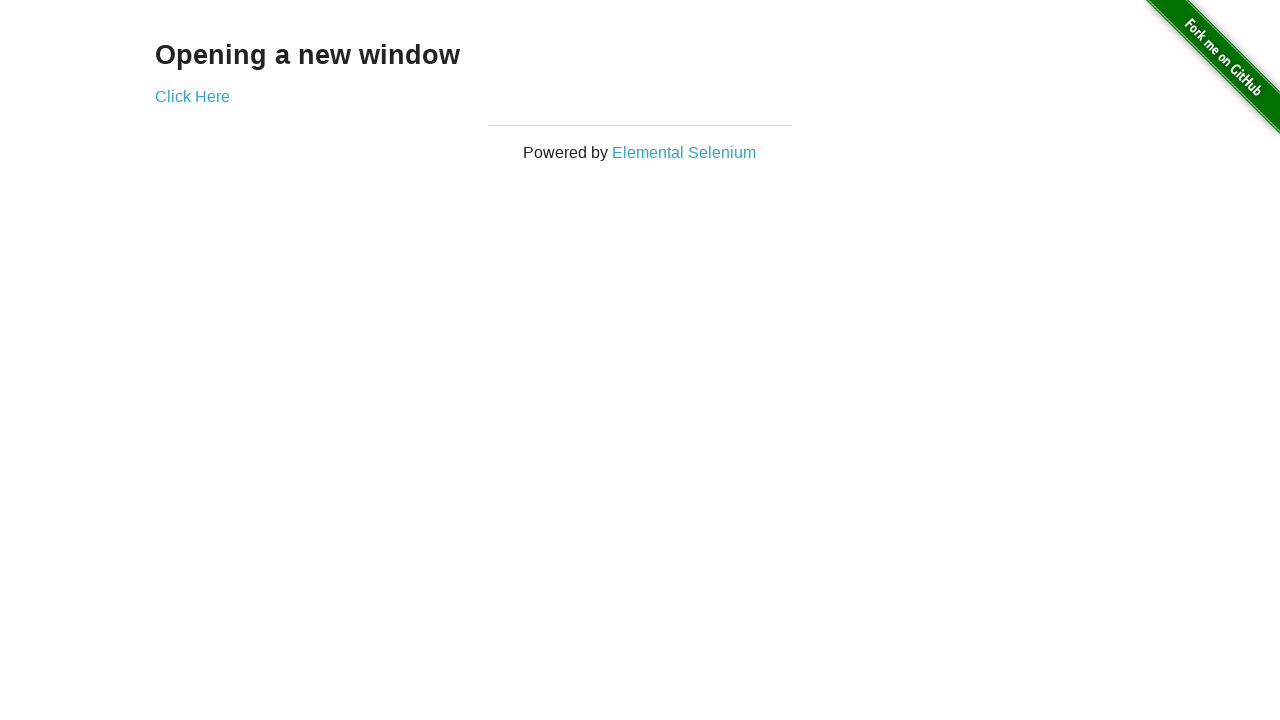

Clicked link that opens a new window at (192, 96) on .example a
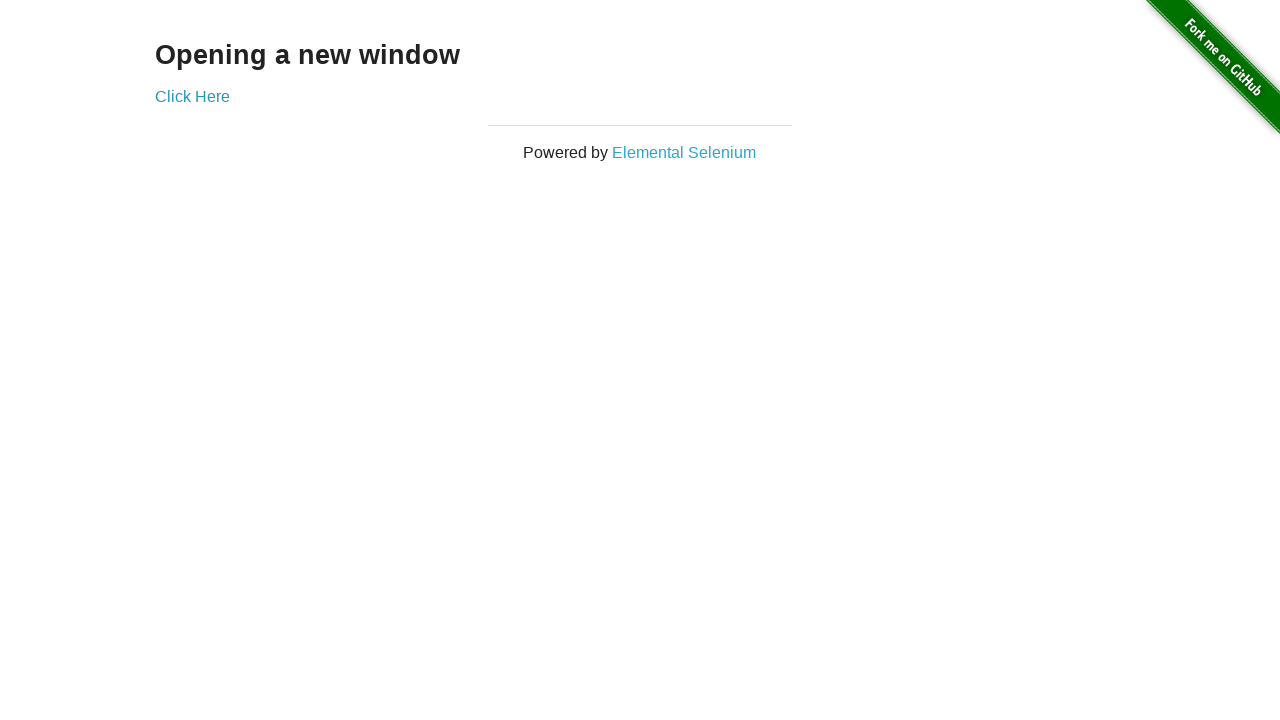

Captured new window reference
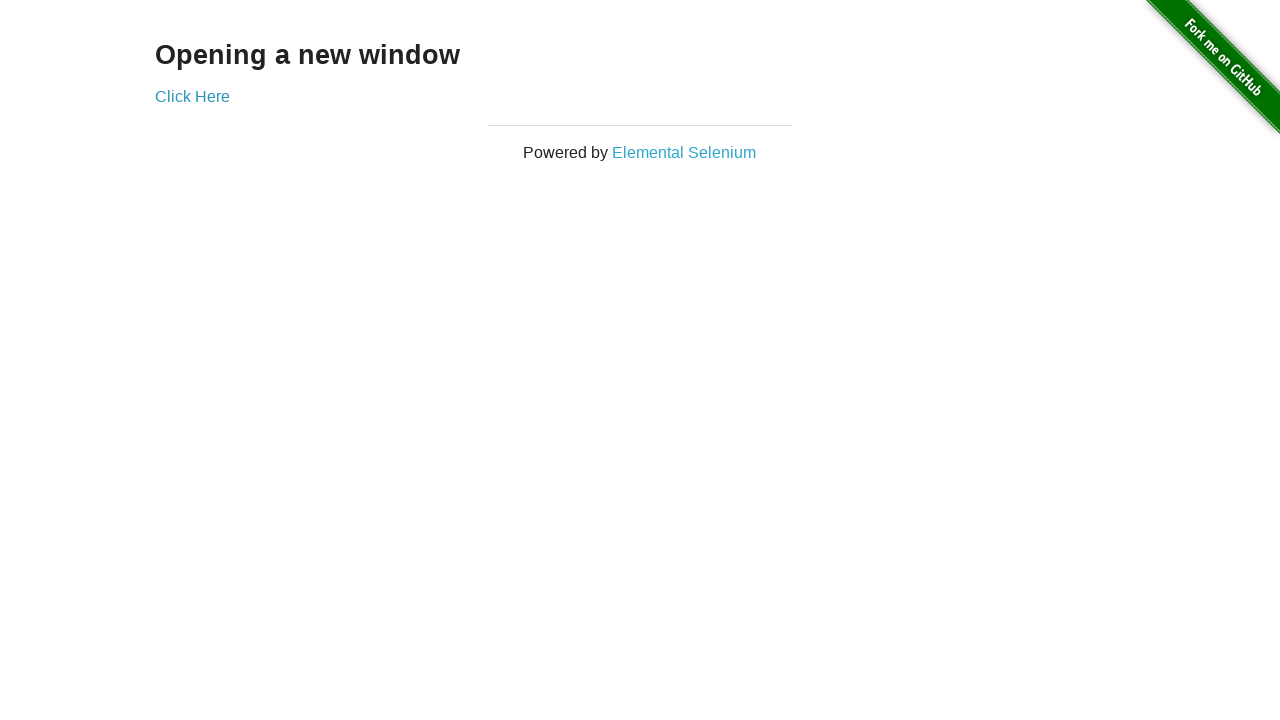

Verified original window title is not 'New Window'
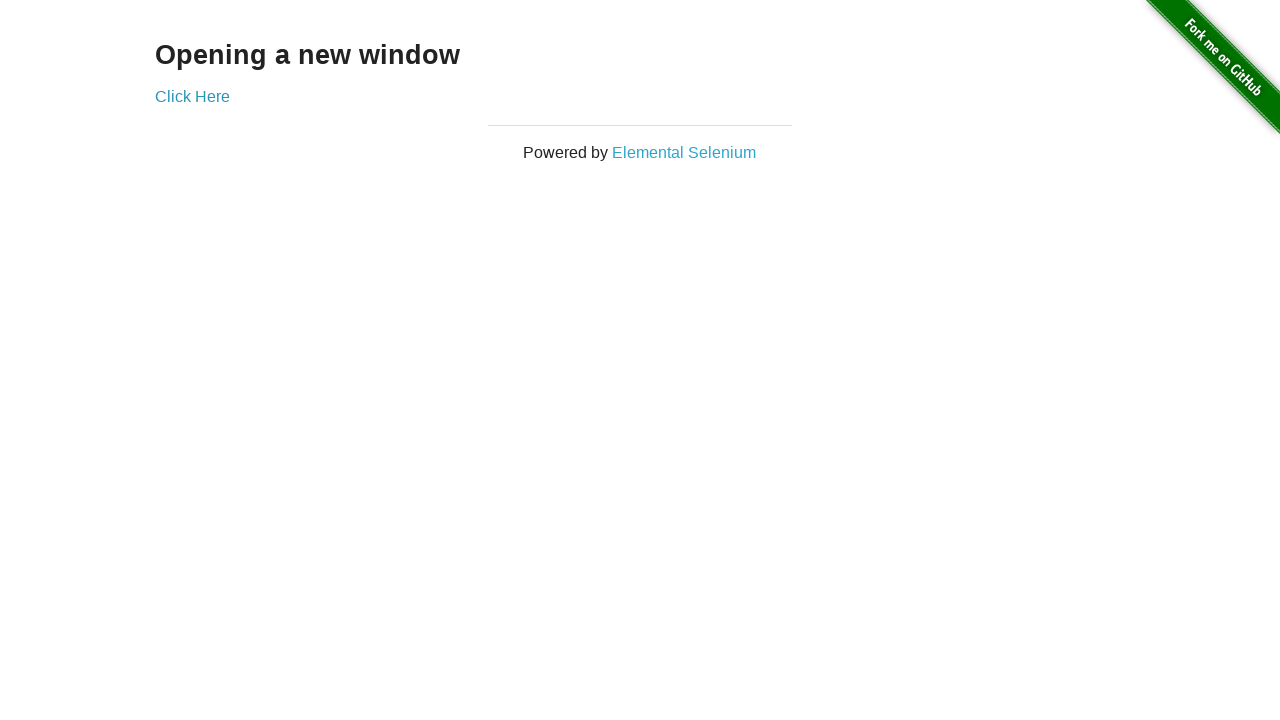

New window finished loading
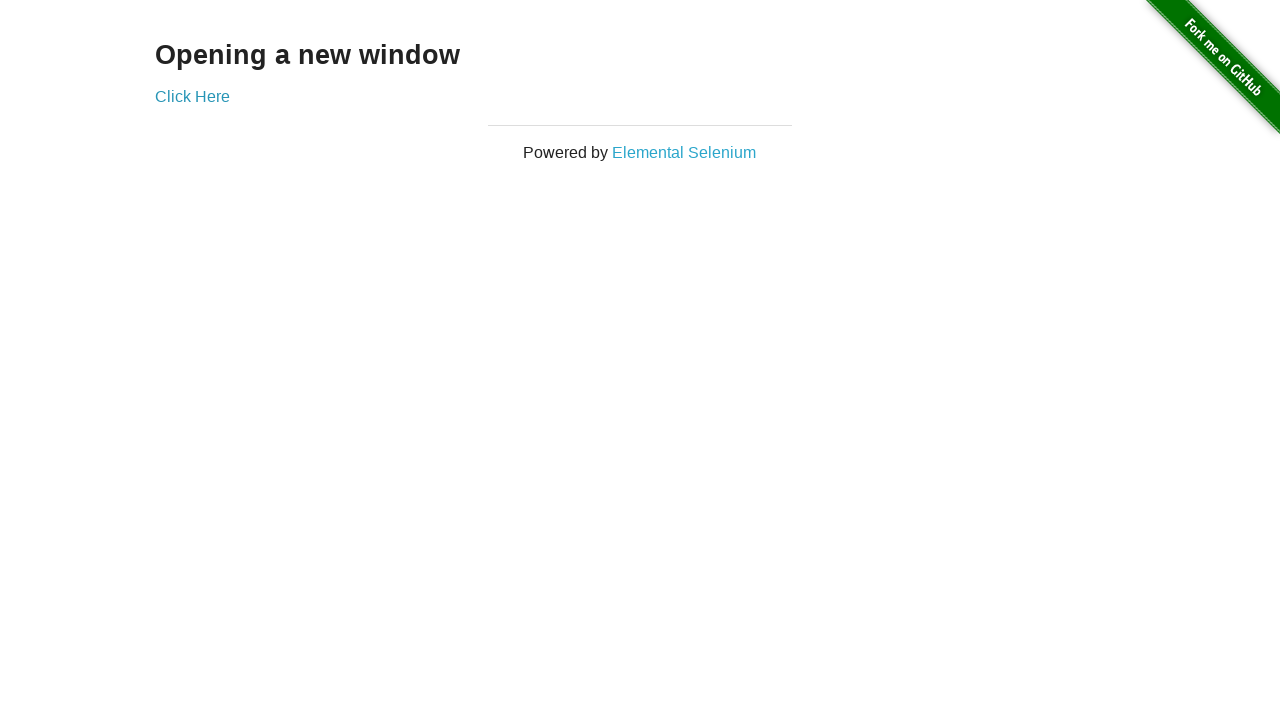

Verified new window title is 'New Window'
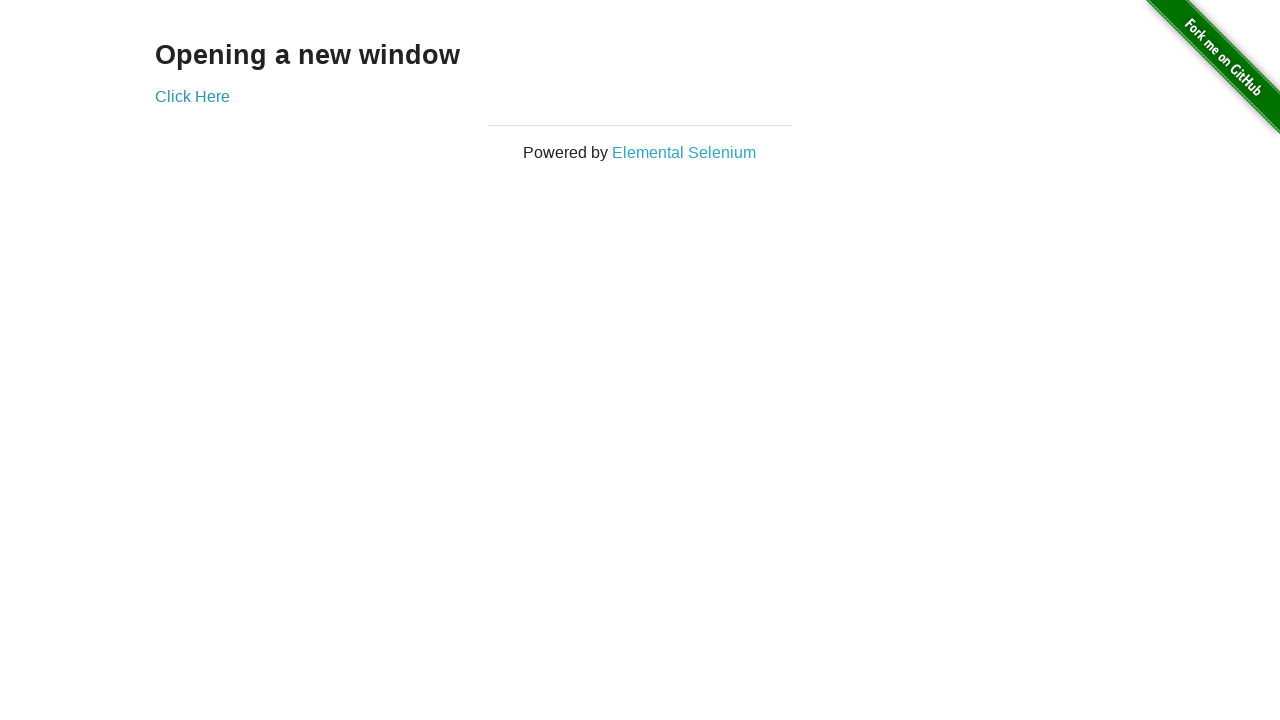

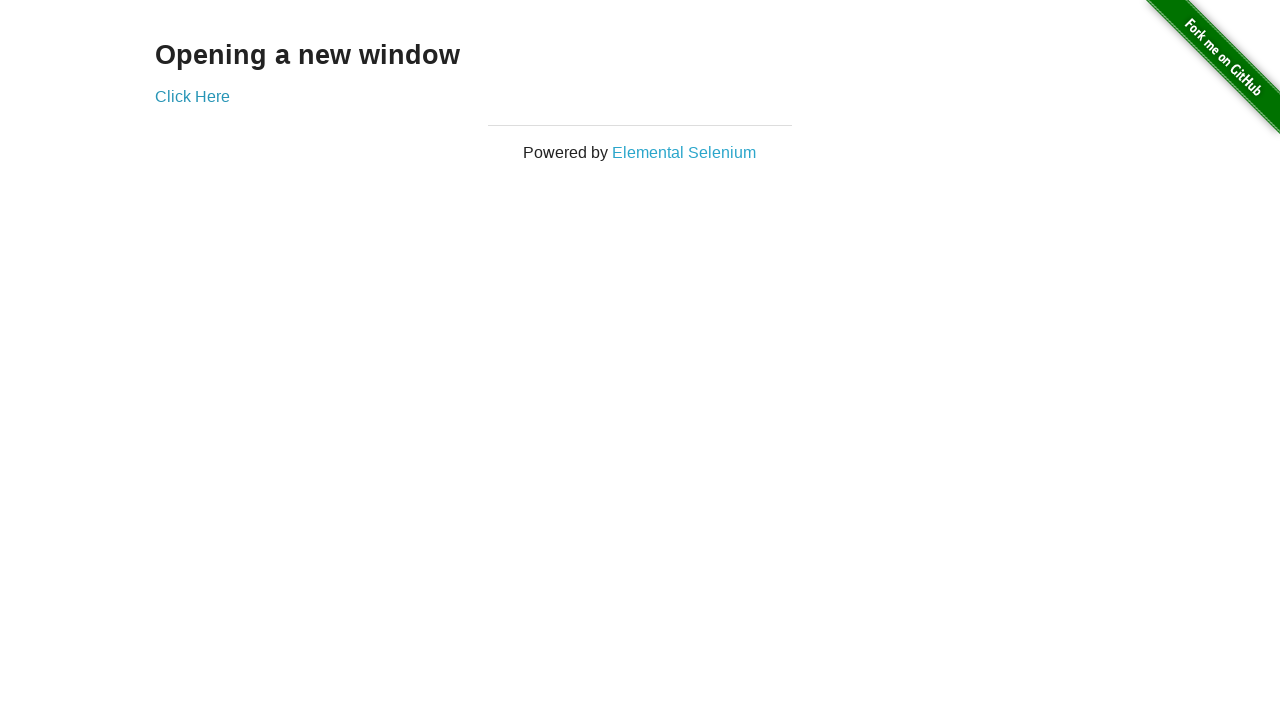